Navigates to a testing form page and fills in the username field

Starting URL: https://thetestingworld.com/testings/

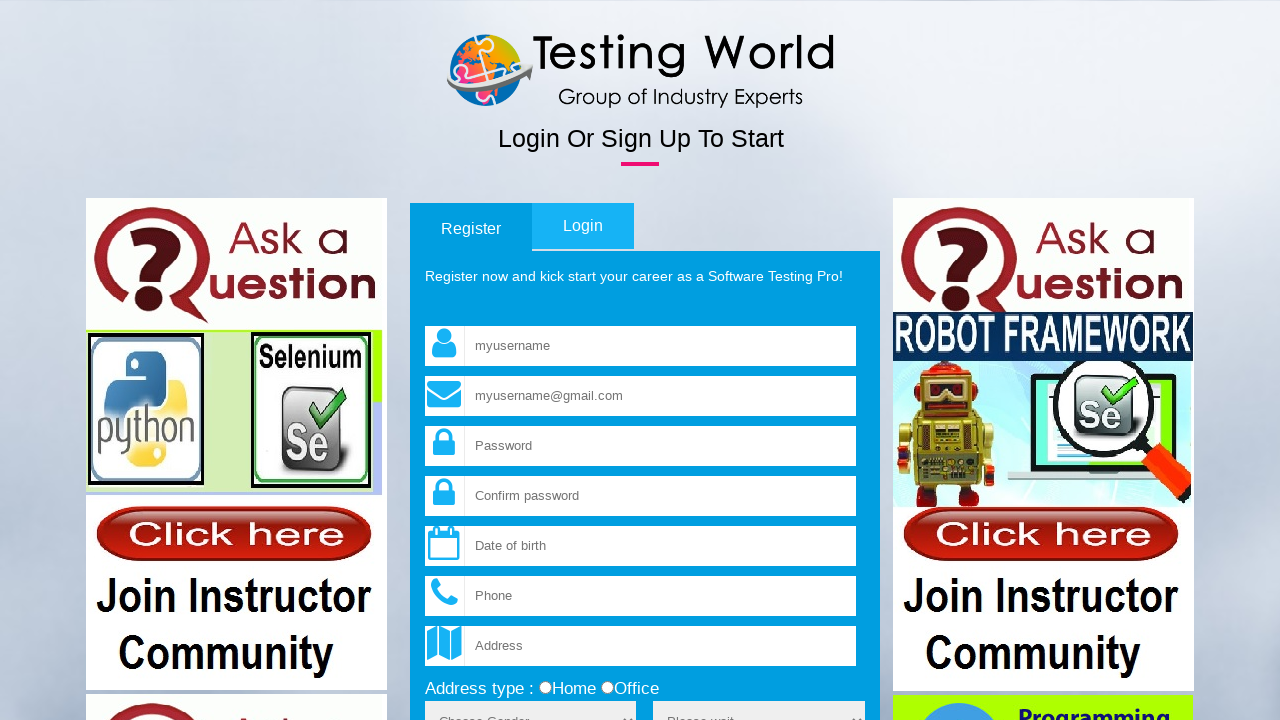

Navigated to testing form page at https://thetestingworld.com/testings/
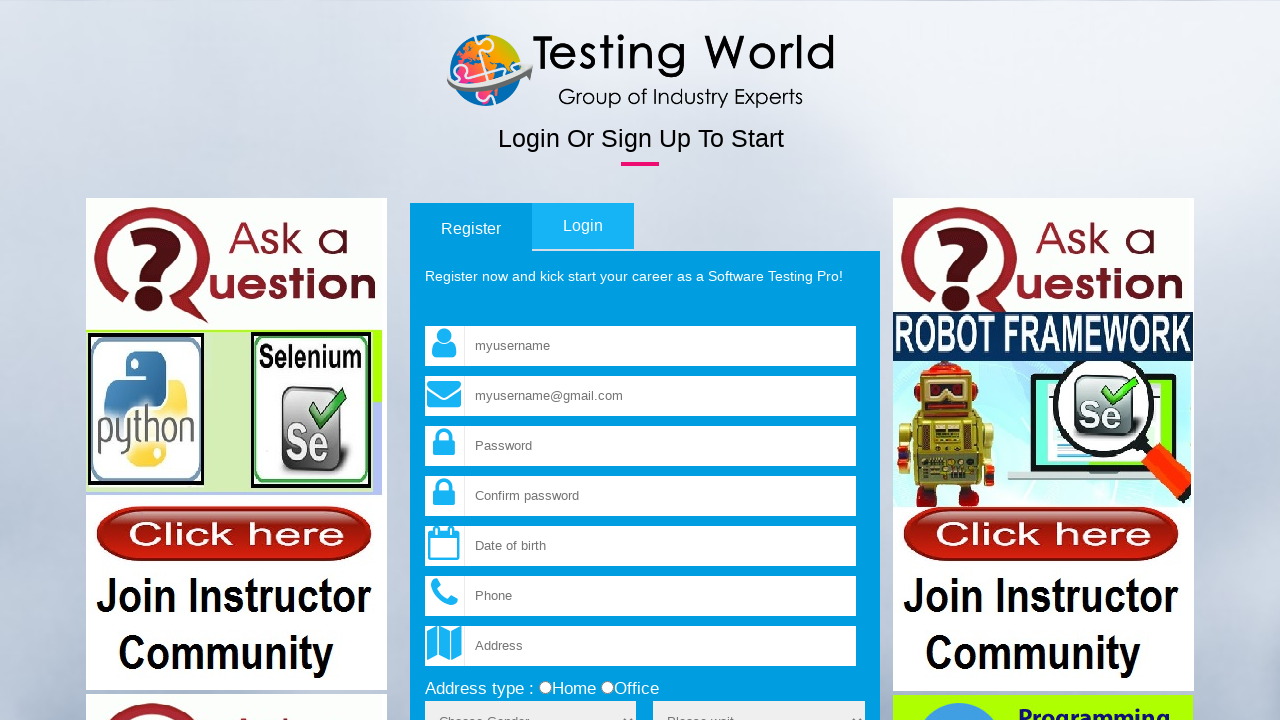

Filled username field with 'Kareti' on input[name='fld_username']
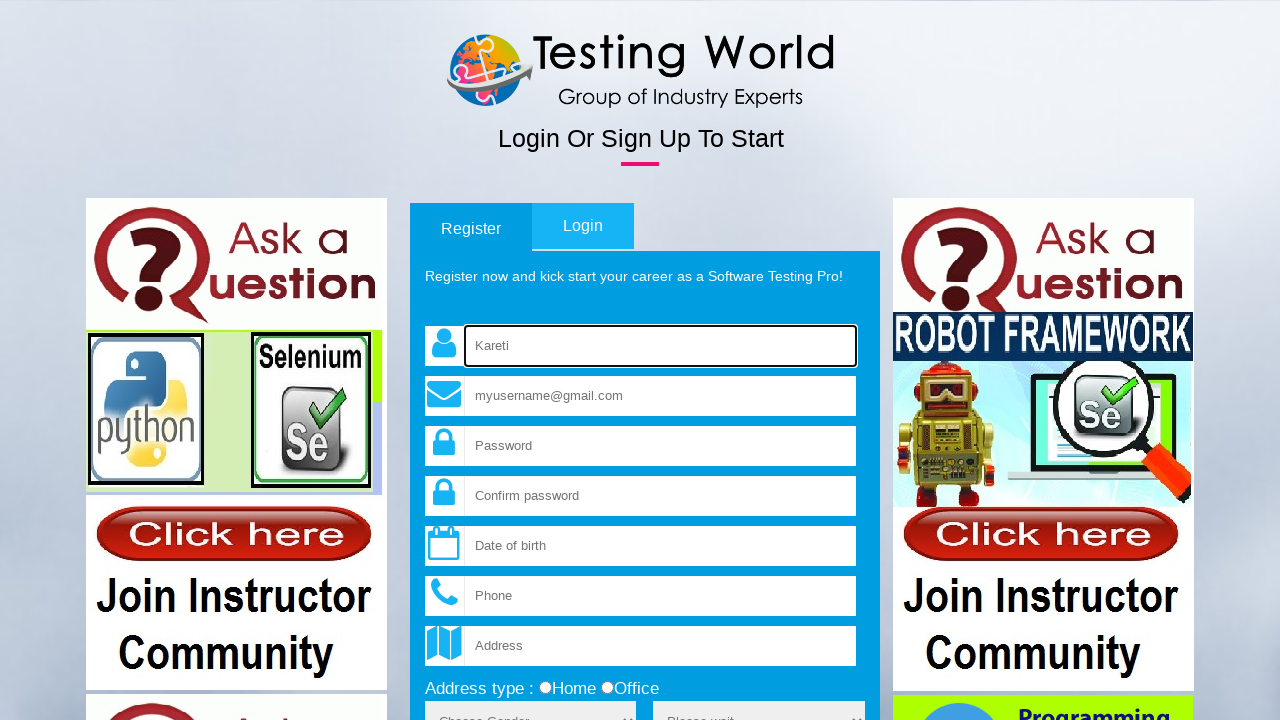

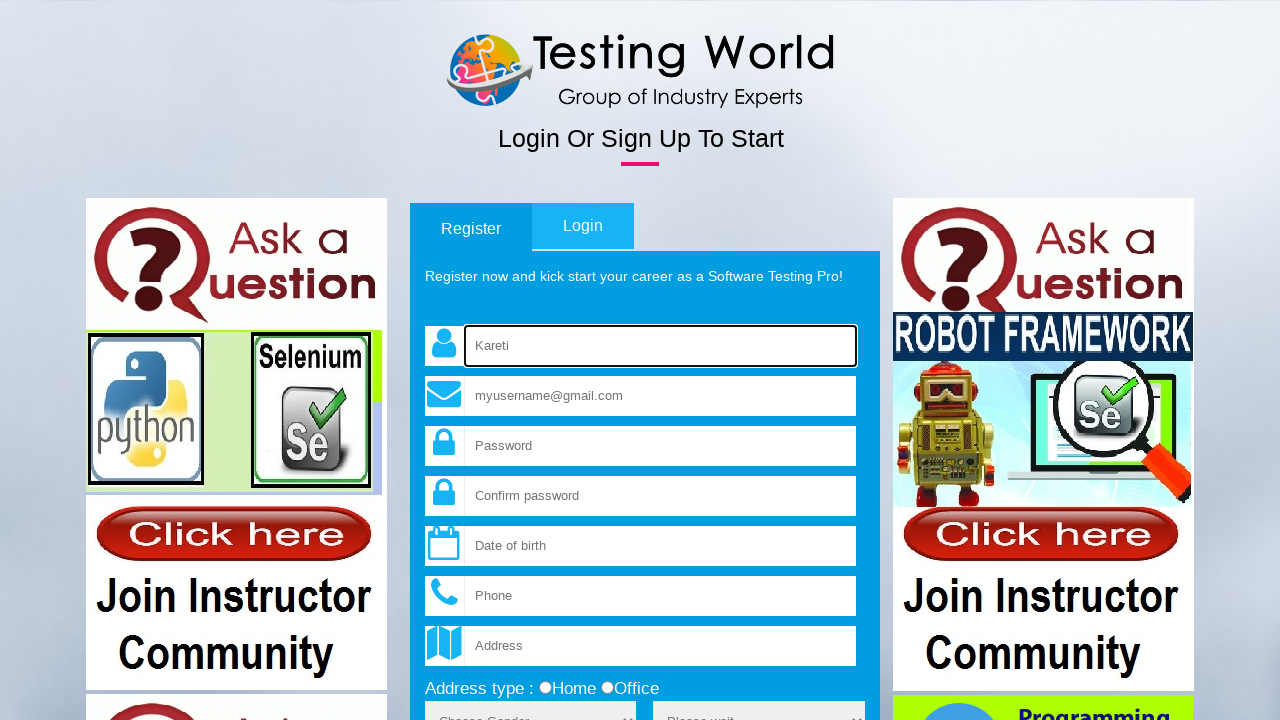